Tests handling of HTML frames by switching between different frames and filling text inputs within each frame

Starting URL: https://ui.vision/demo/webtest/frames/

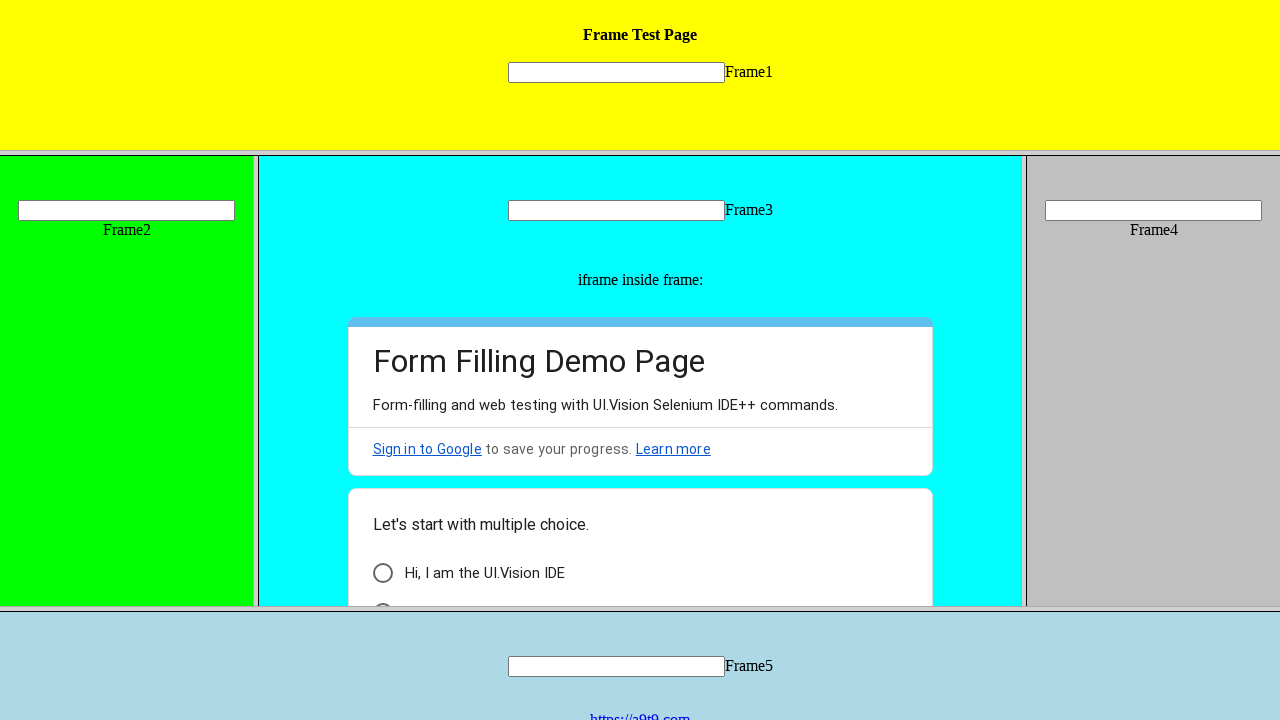

Located first frame using xpath
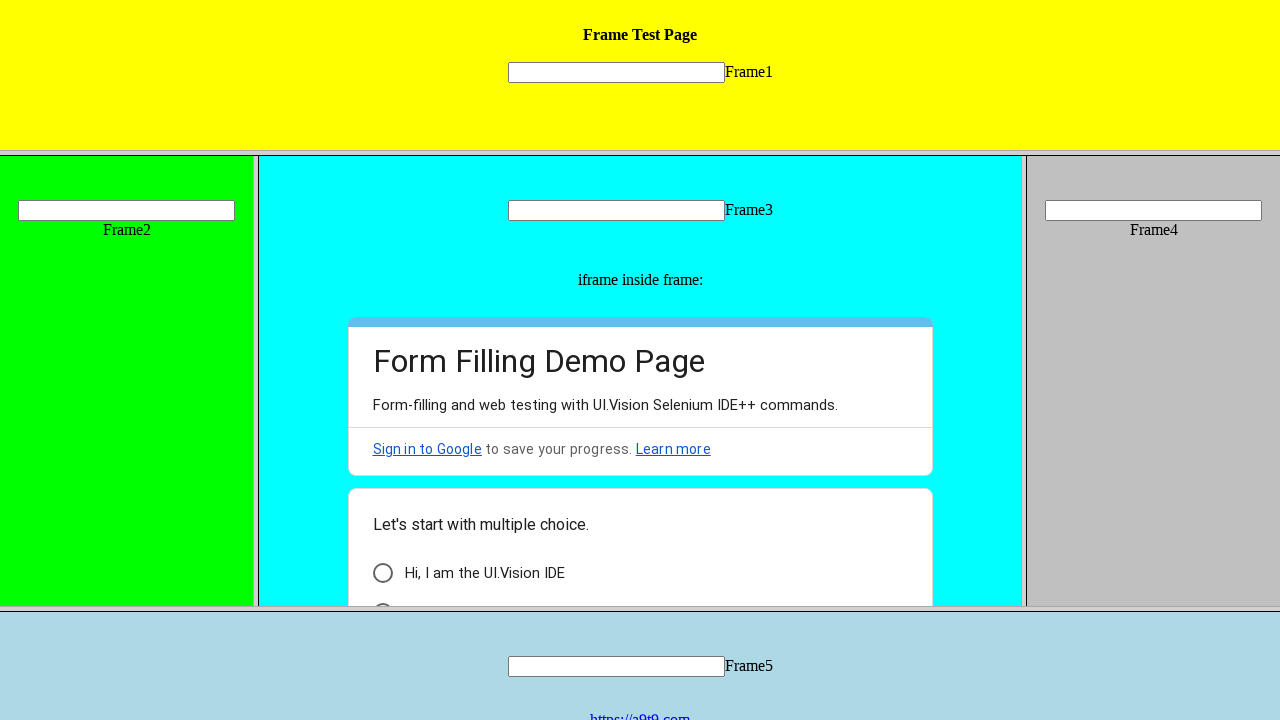

Filled text input 'mytext2' in first frame with 'successful' on xpath=/html/frameset/frameset/frame[1] >> internal:control=enter-frame >> input[
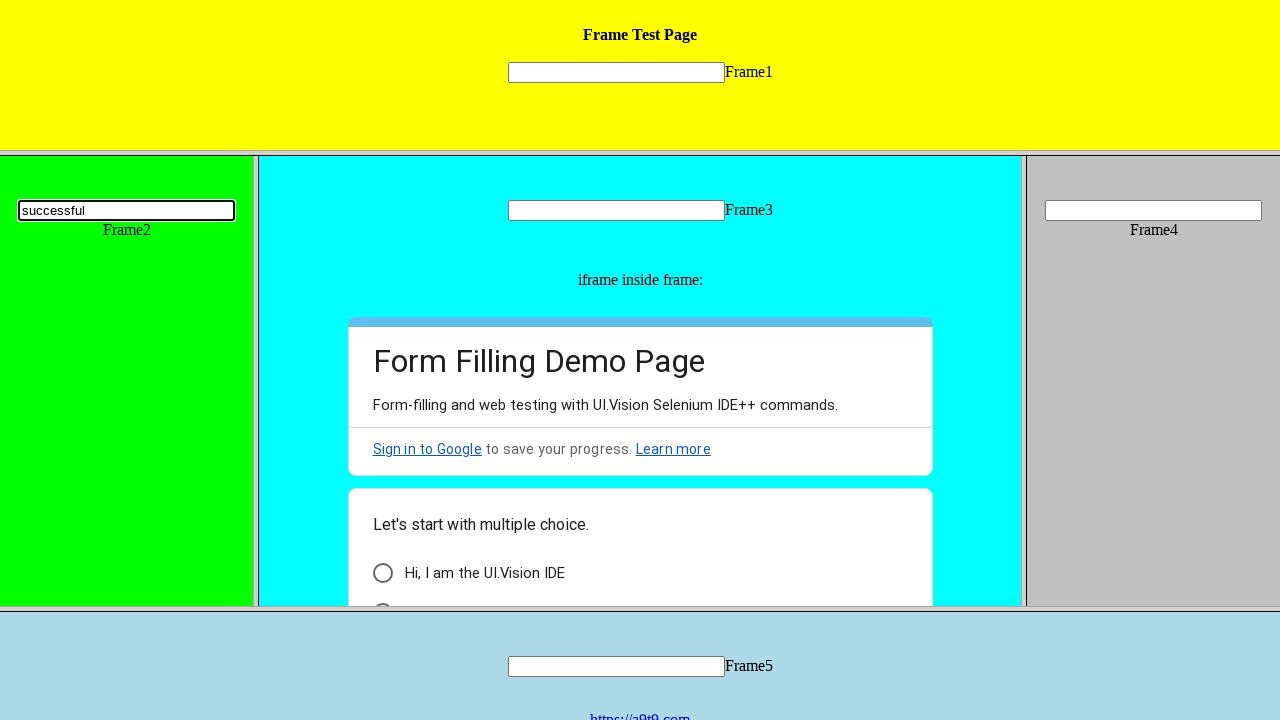

Located second frame using xpath
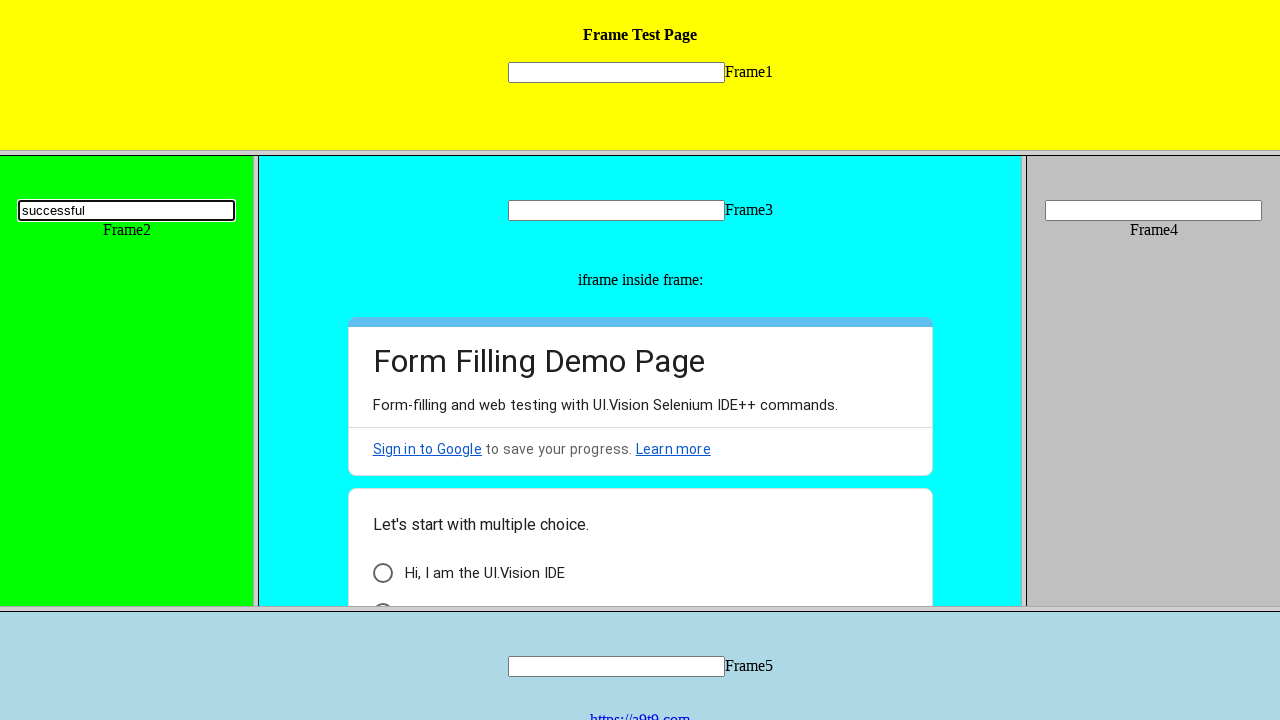

Filled text input 'mytext3' in second frame with 'Successful' on xpath=/html/frameset/frameset/frame[2] >> internal:control=enter-frame >> input[
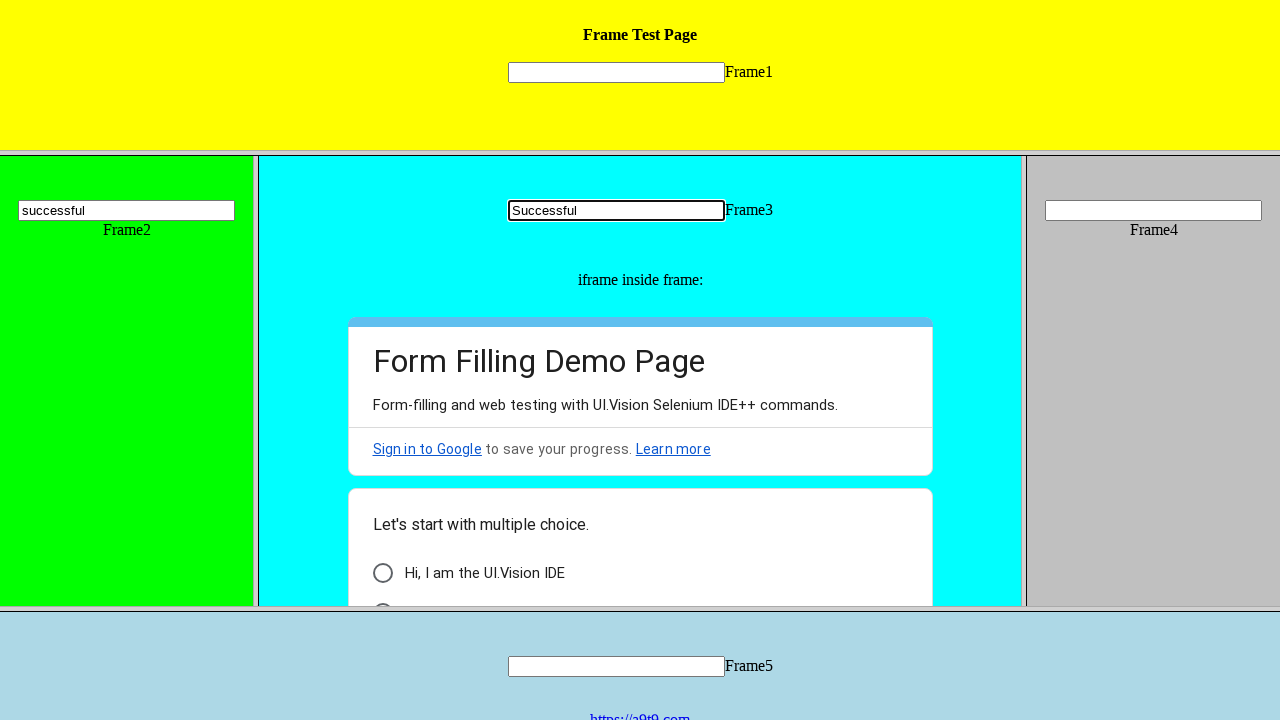

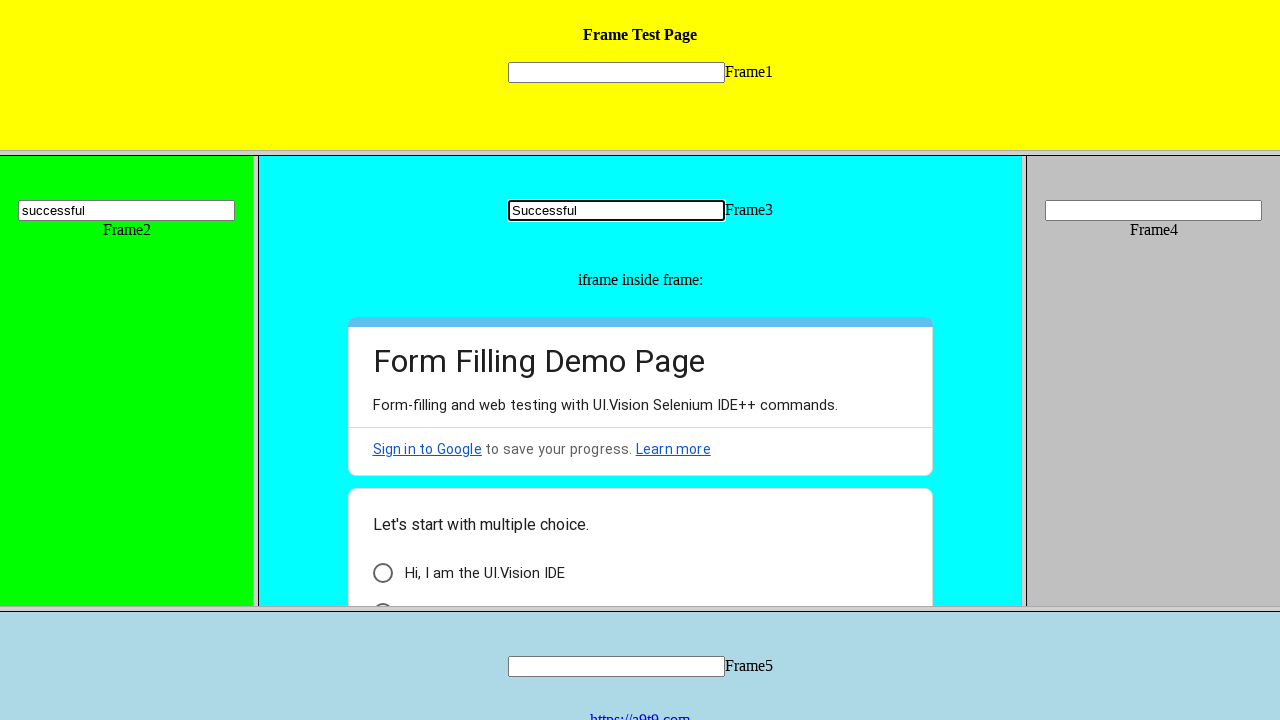